Tests dropdown selection using Playwright's built-in select_option method to choose an option by visible text, then verifies the selection.

Starting URL: http://the-internet.herokuapp.com/dropdown

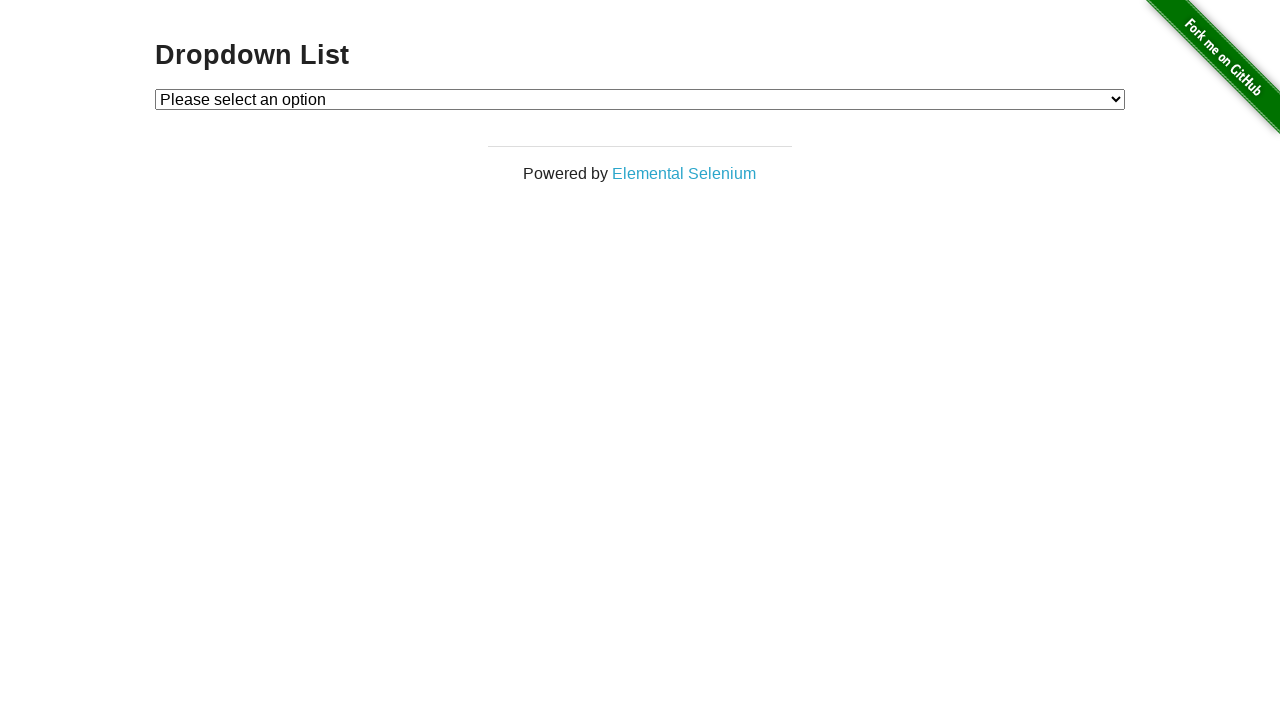

Waited for dropdown element to be visible
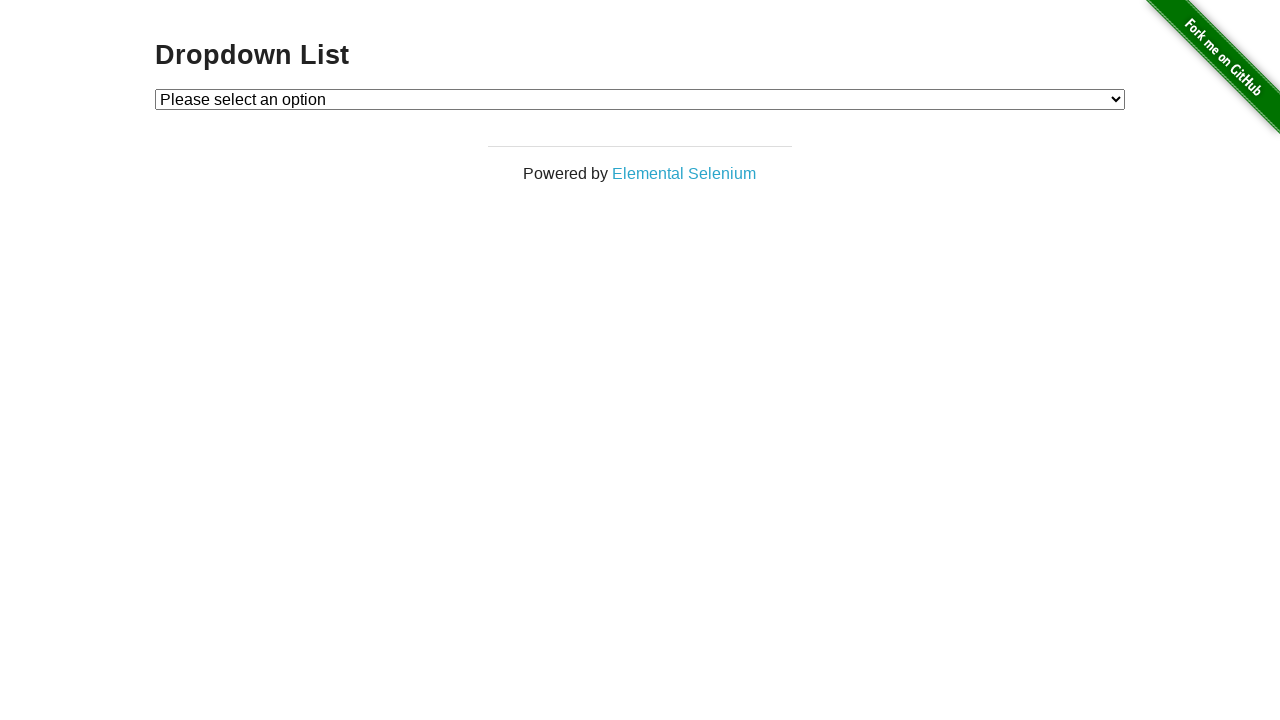

Selected 'Option 1' from dropdown using select_option method on #dropdown
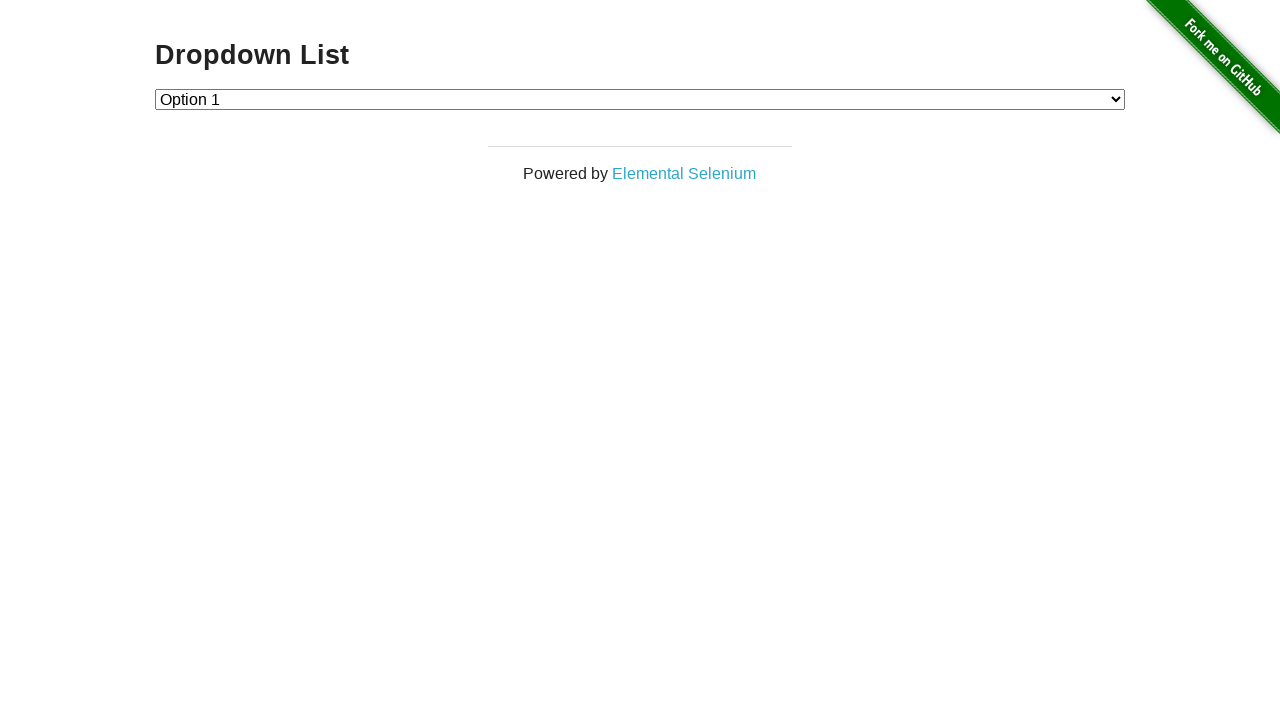

Retrieved selected option text from dropdown
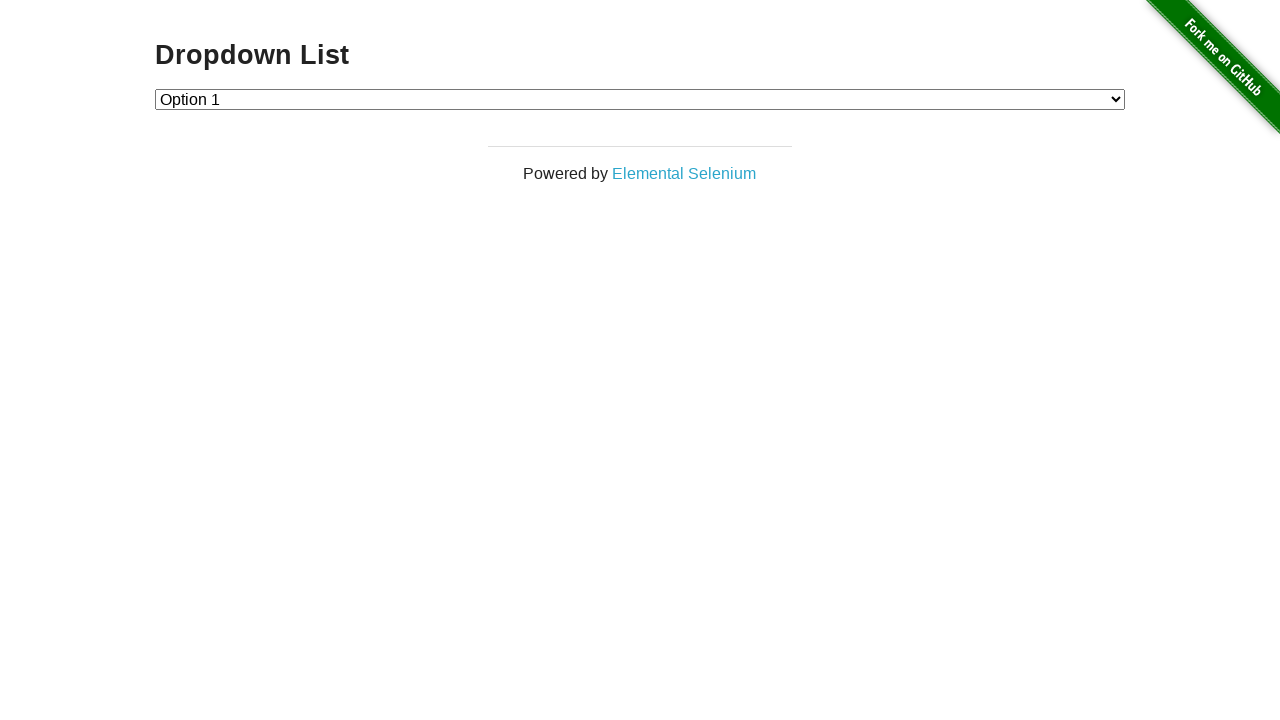

Verified that 'Option 1' is correctly selected in dropdown
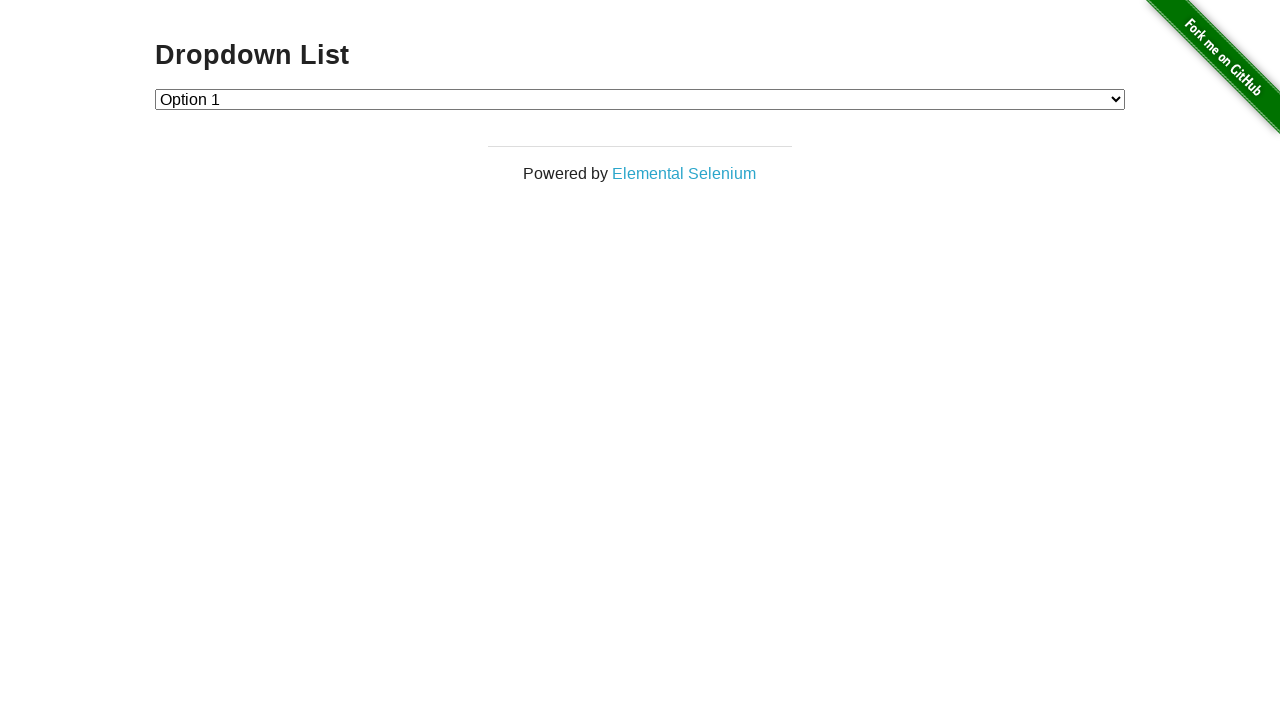

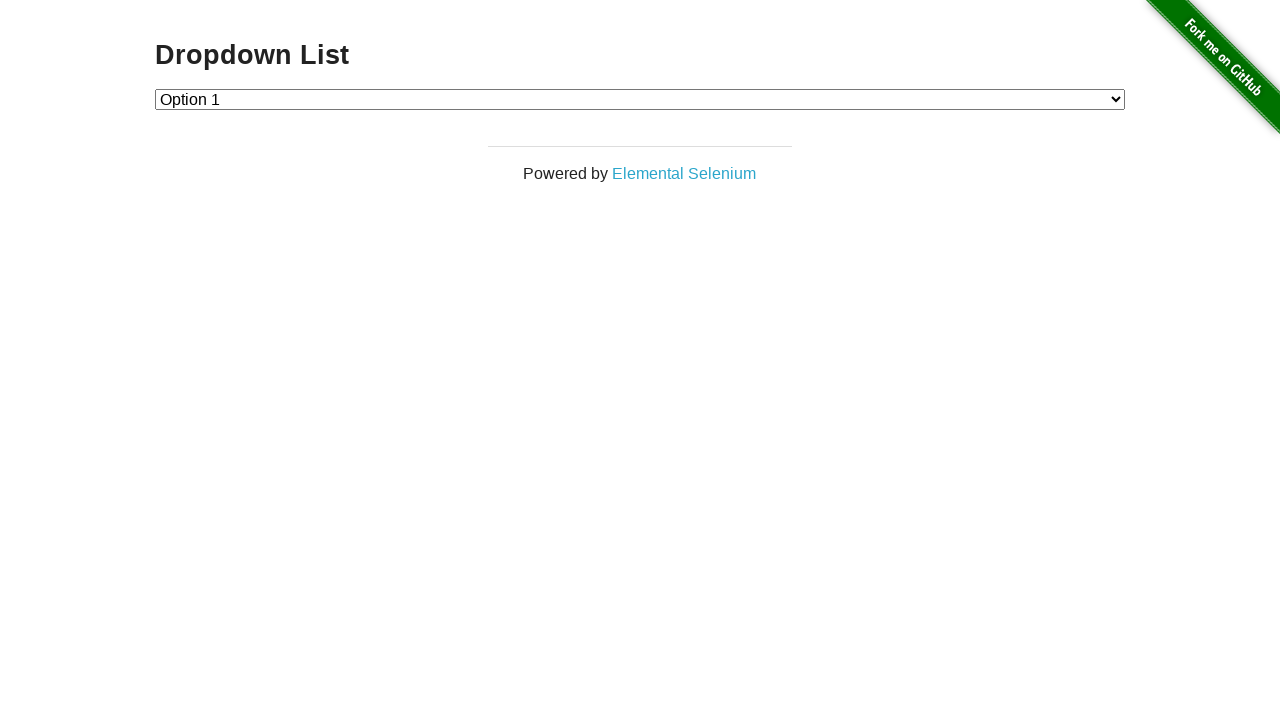